Tests web form manipulation by filling a text input field and verifying the page header text

Starting URL: https://www.selenium.dev/selenium/web/web-form.html

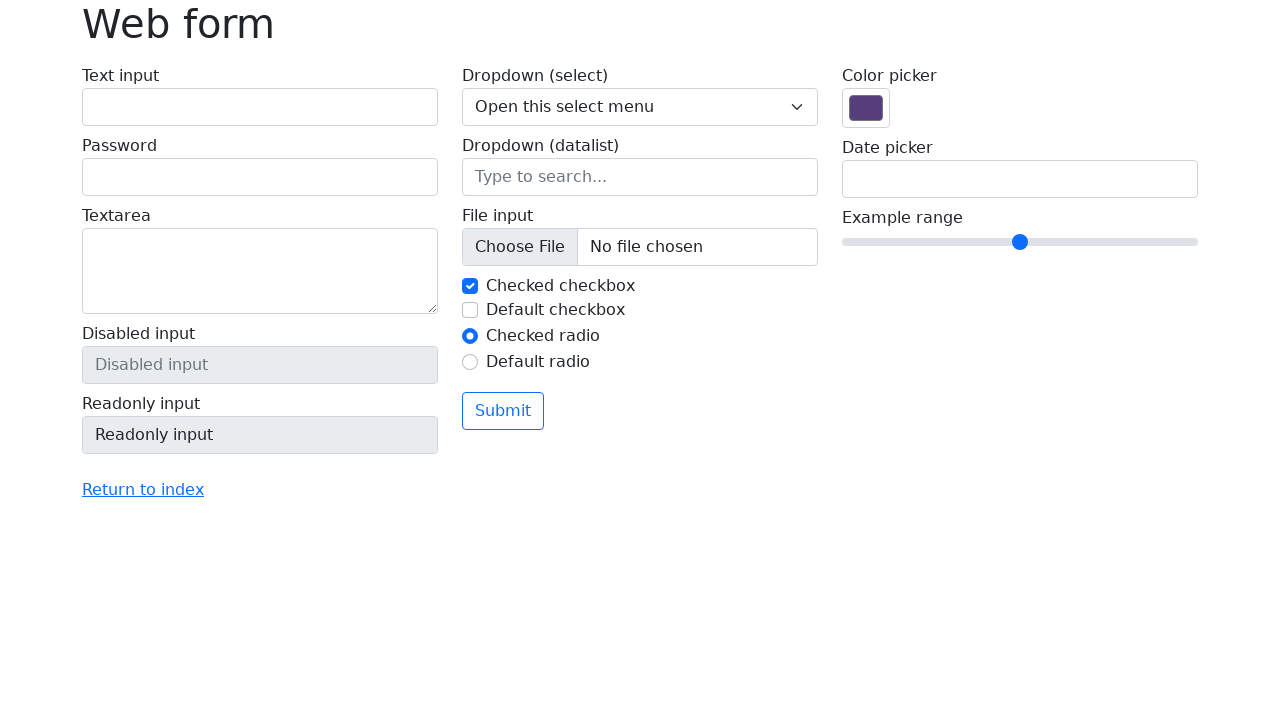

Filled text input field with 'Selenium is Great!' on #my-text-id
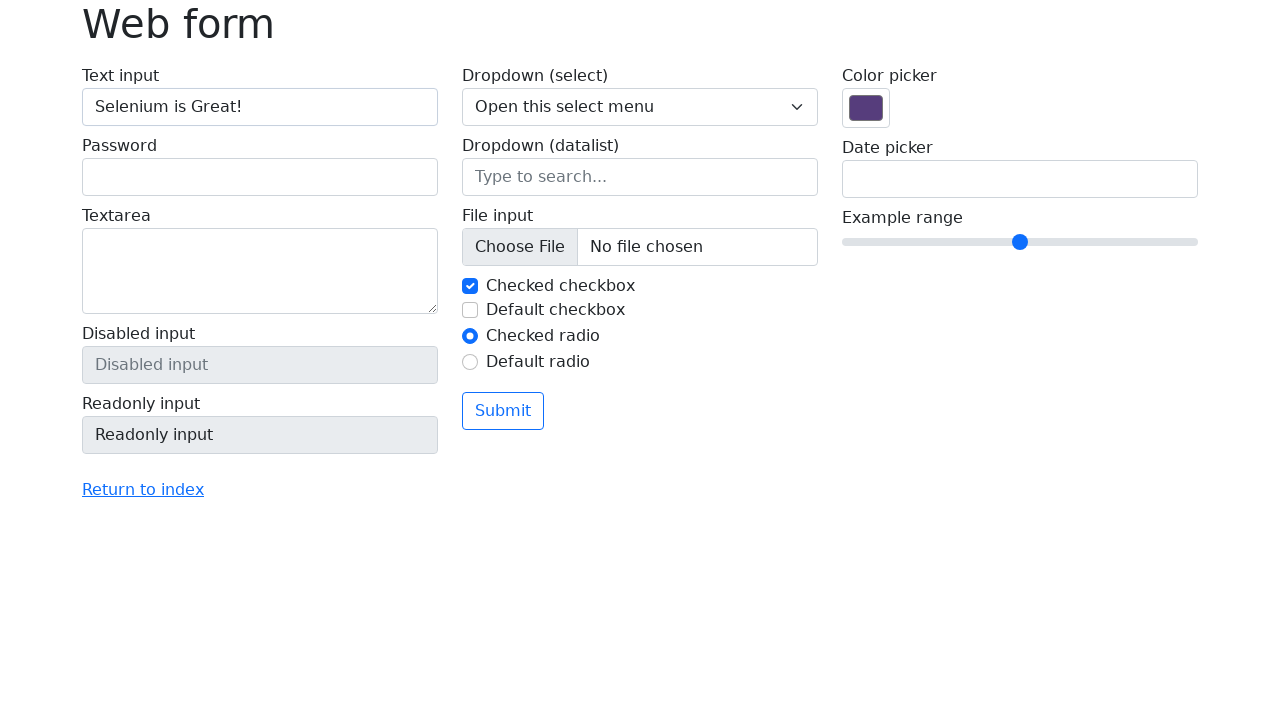

Retrieved page header text
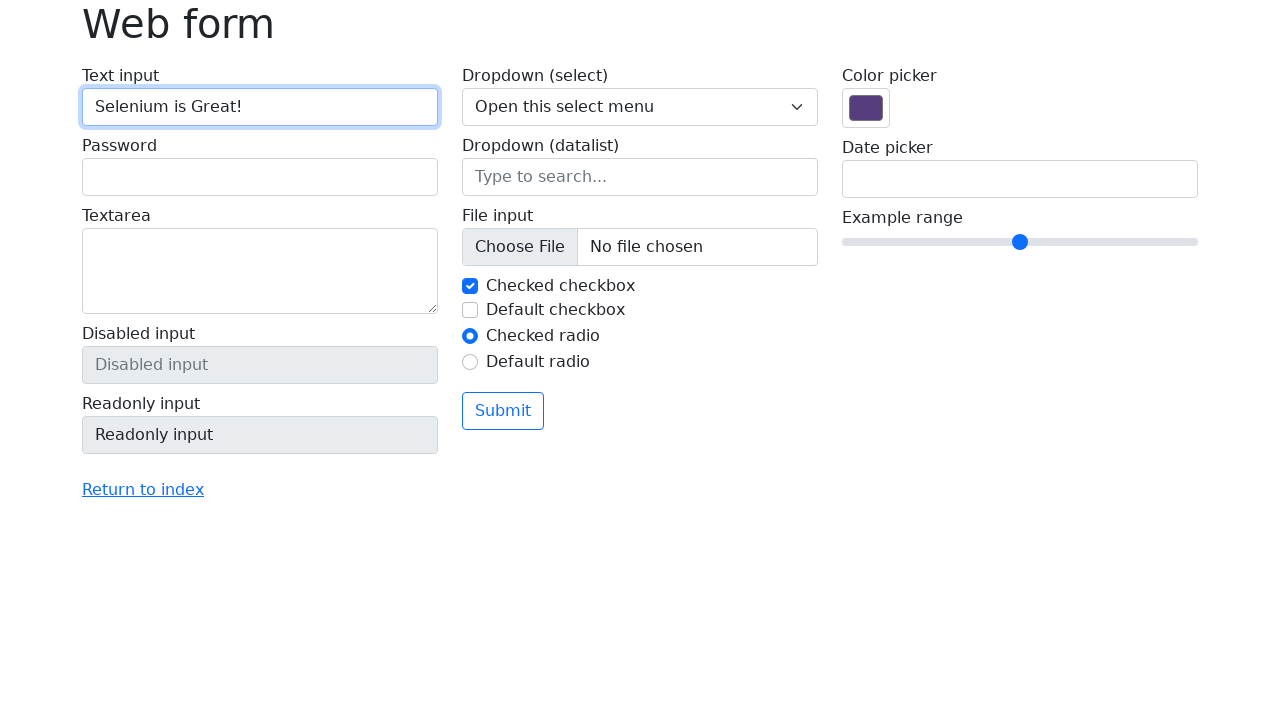

Verified page header text equals 'Web form'
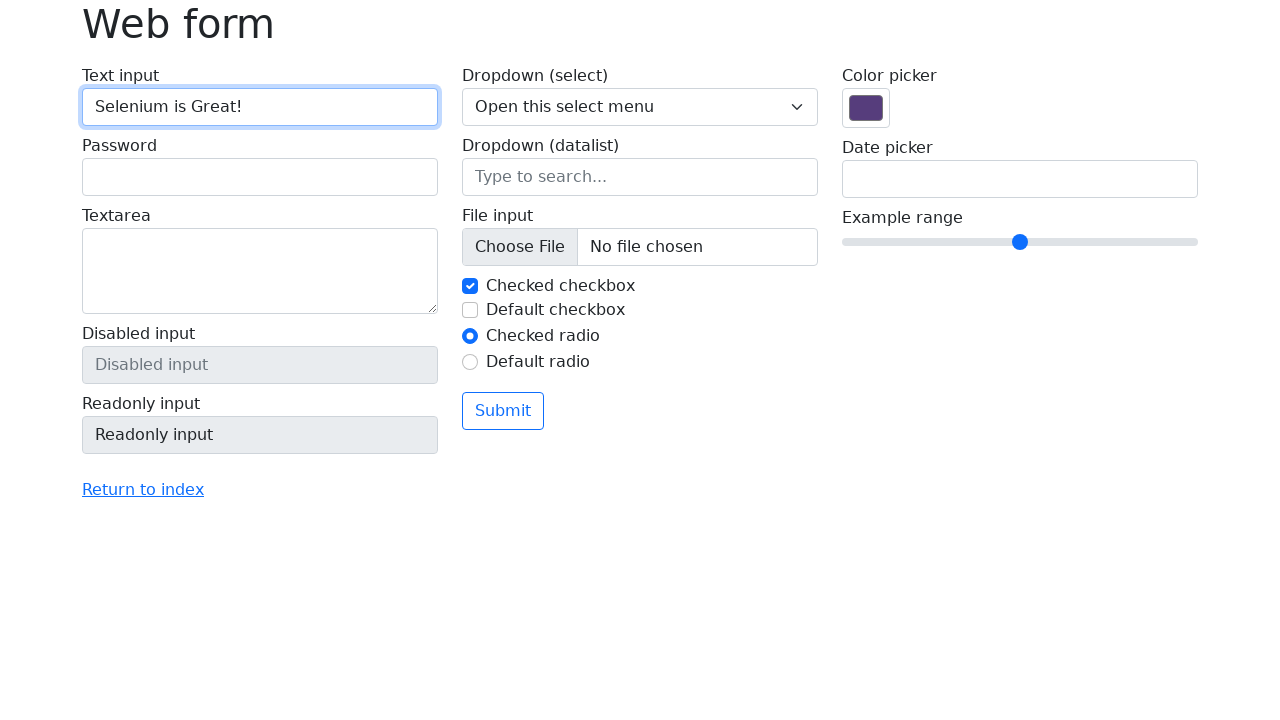

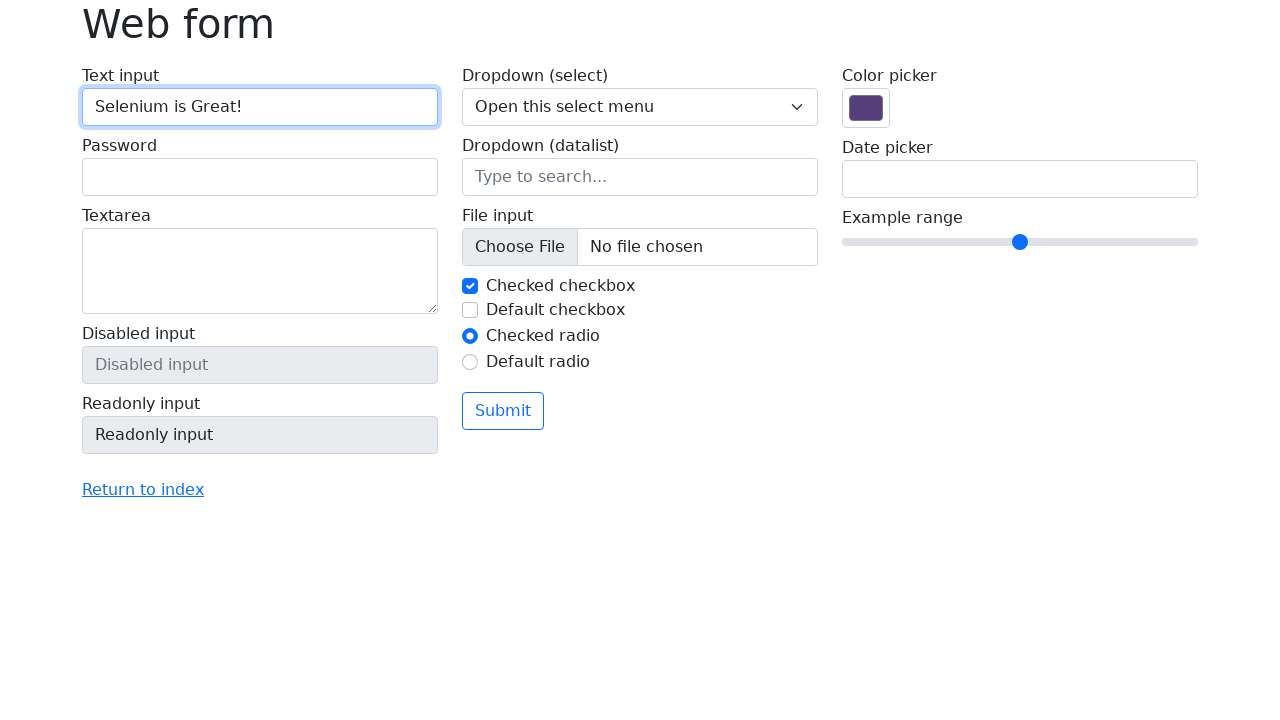